Tests dynamic page loading by clicking a Start button, waiting for a loading bar to complete, and verifying that the "Hello World!" finish text element appears and is displayed.

Starting URL: http://the-internet.herokuapp.com/dynamic_loading/2

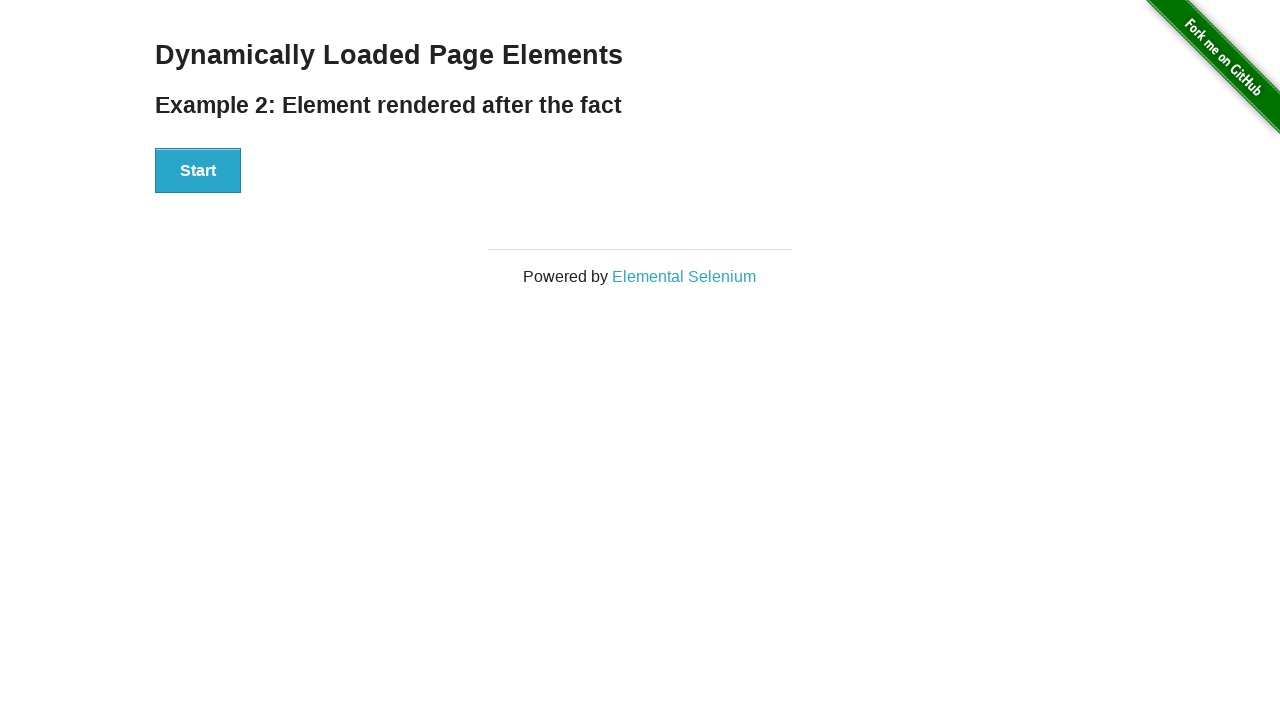

Clicked Start button to trigger dynamic loading at (198, 171) on #start button
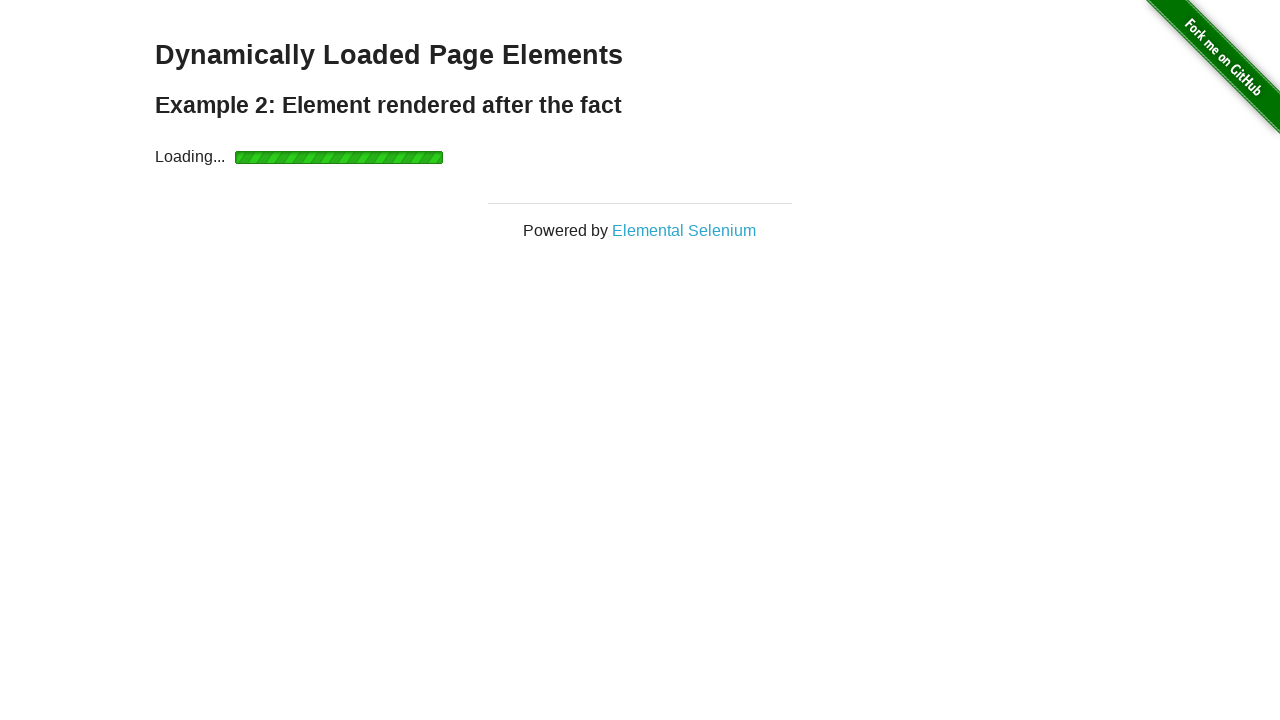

Loading bar completed and finish element became visible
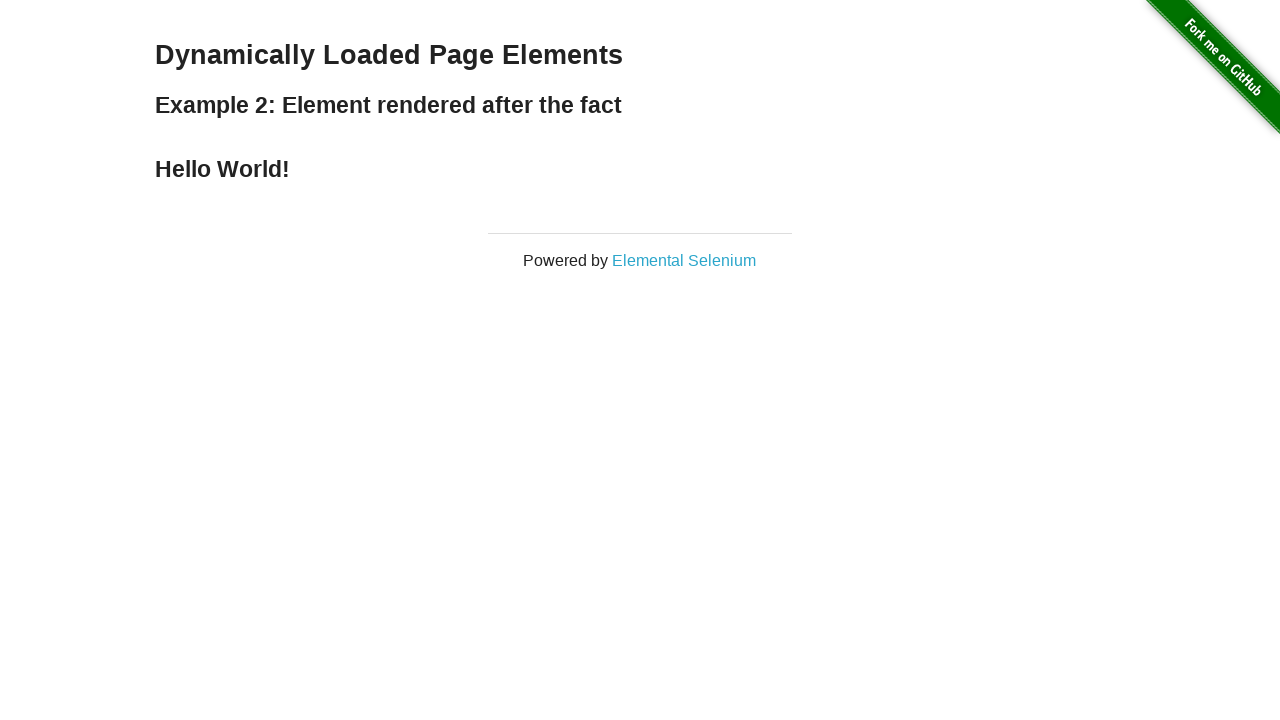

Verified that 'Hello World!' finish text element is displayed
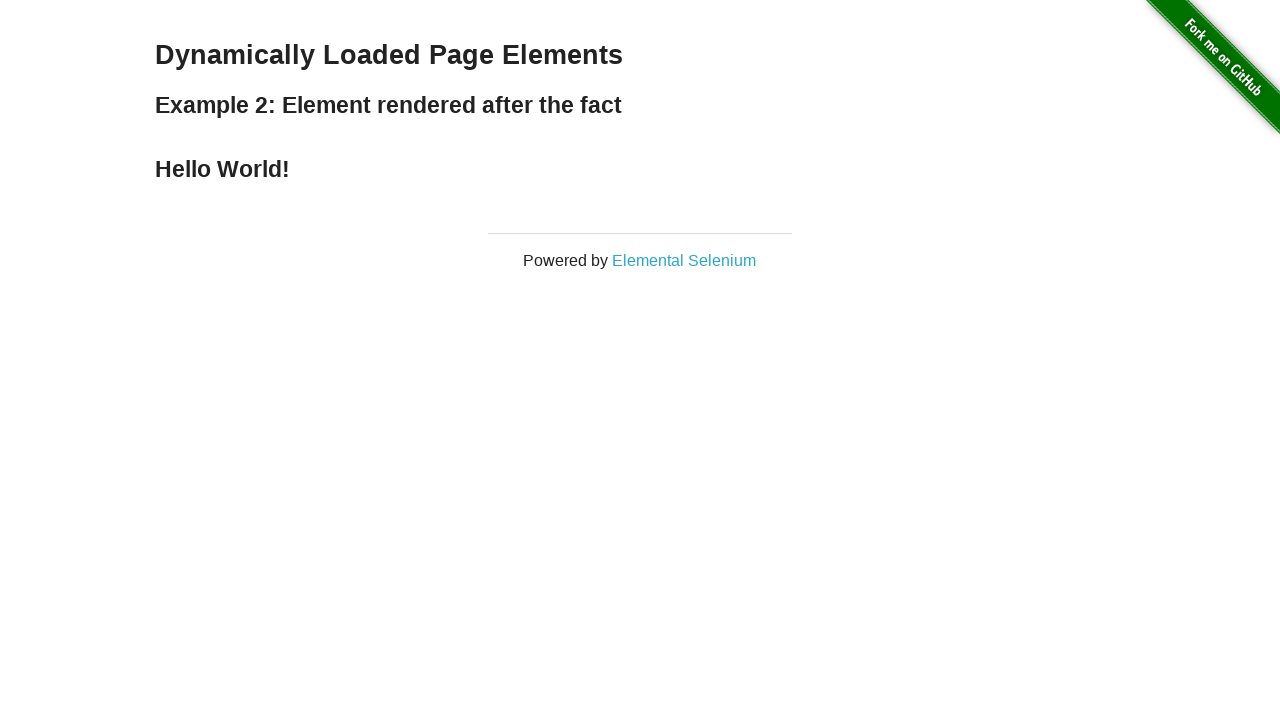

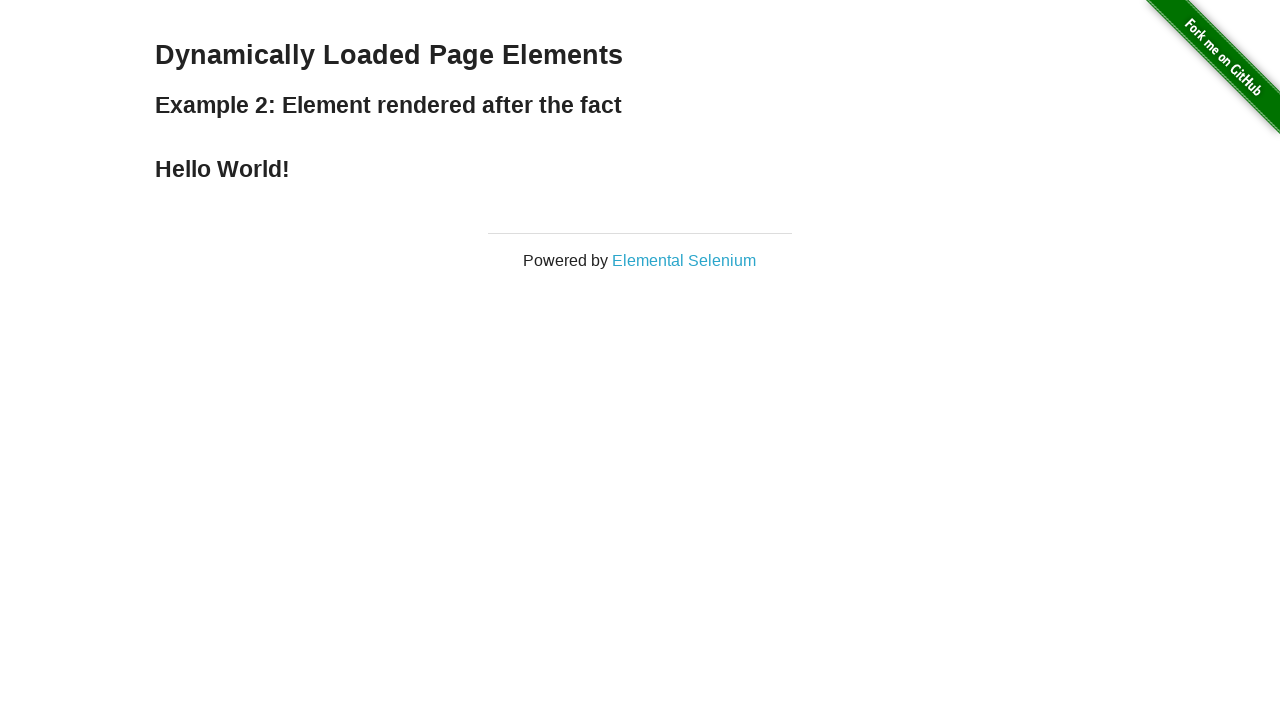